Tests date picker functionality by selecting a specific date (August 22, 2035) through year, month, and day navigation

Starting URL: https://rahulshettyacademy.com/seleniumPractise/#/offers

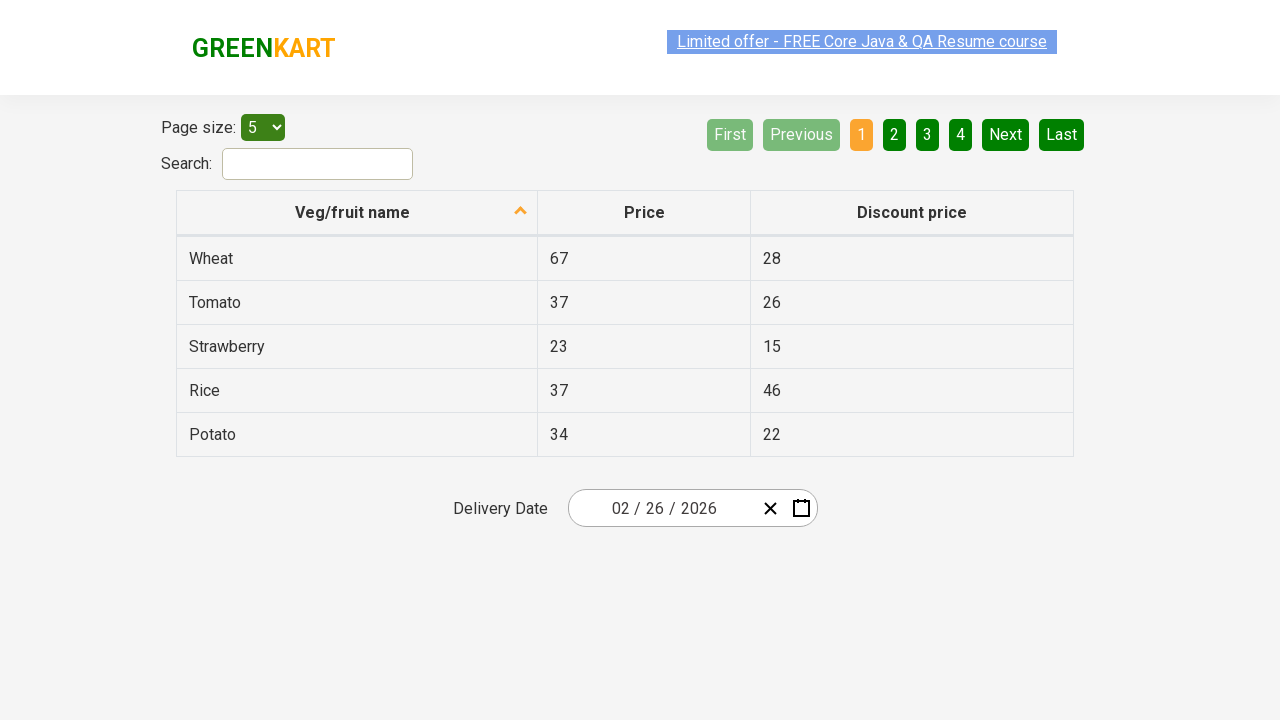

Clicked date picker input to open calendar at (662, 508) on .react-date-picker__inputGroup
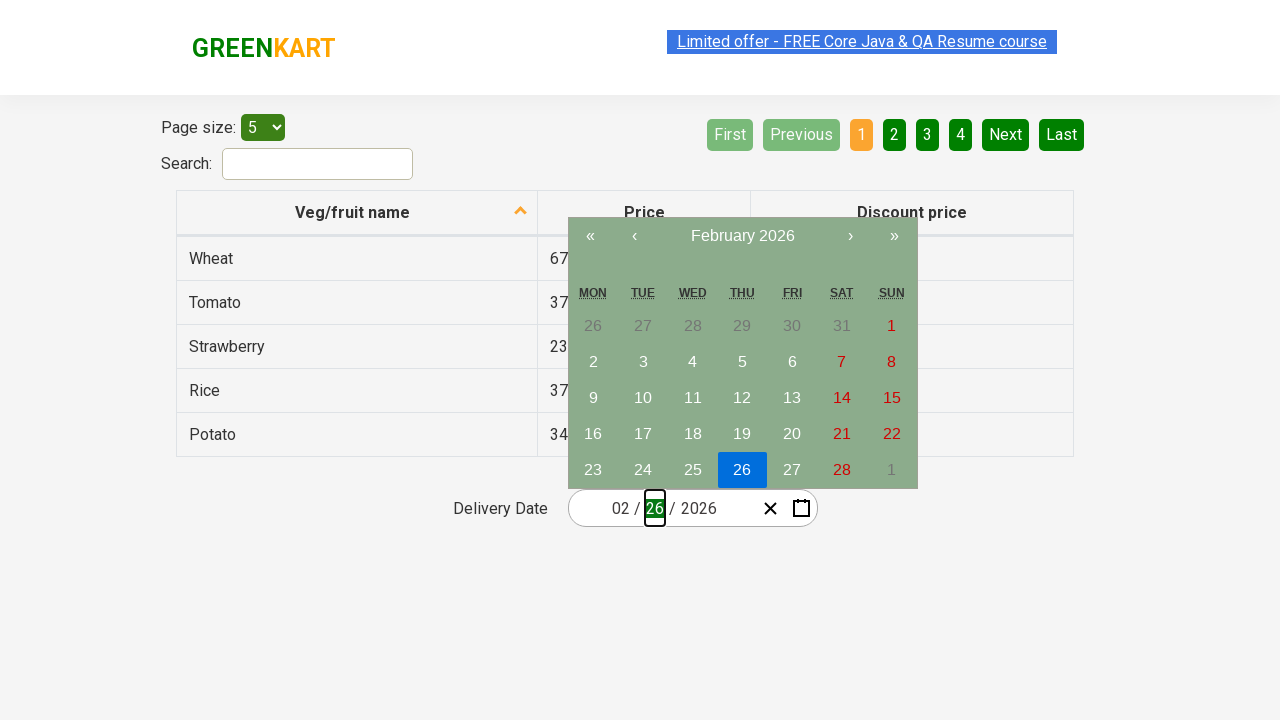

Clicked navigation label first time to navigate up at (742, 236) on button.react-calendar__navigation__label
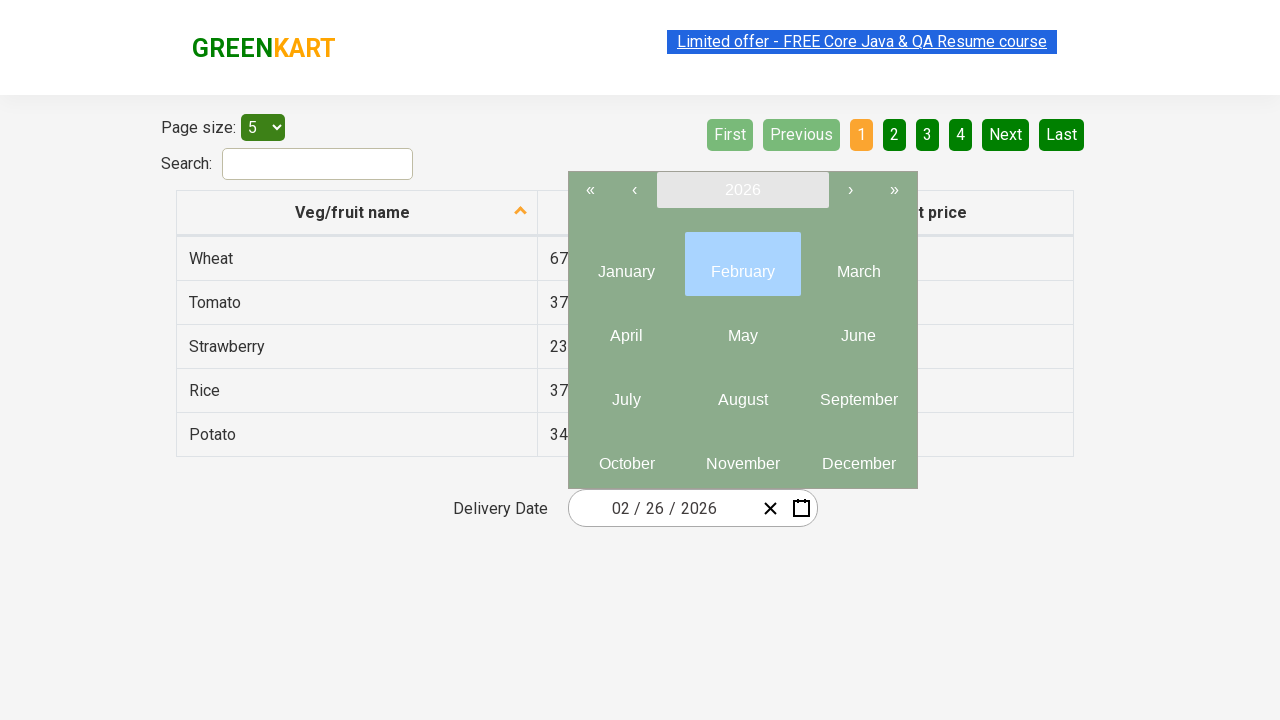

Clicked navigation label second time to reach year view at (742, 190) on button.react-calendar__navigation__label
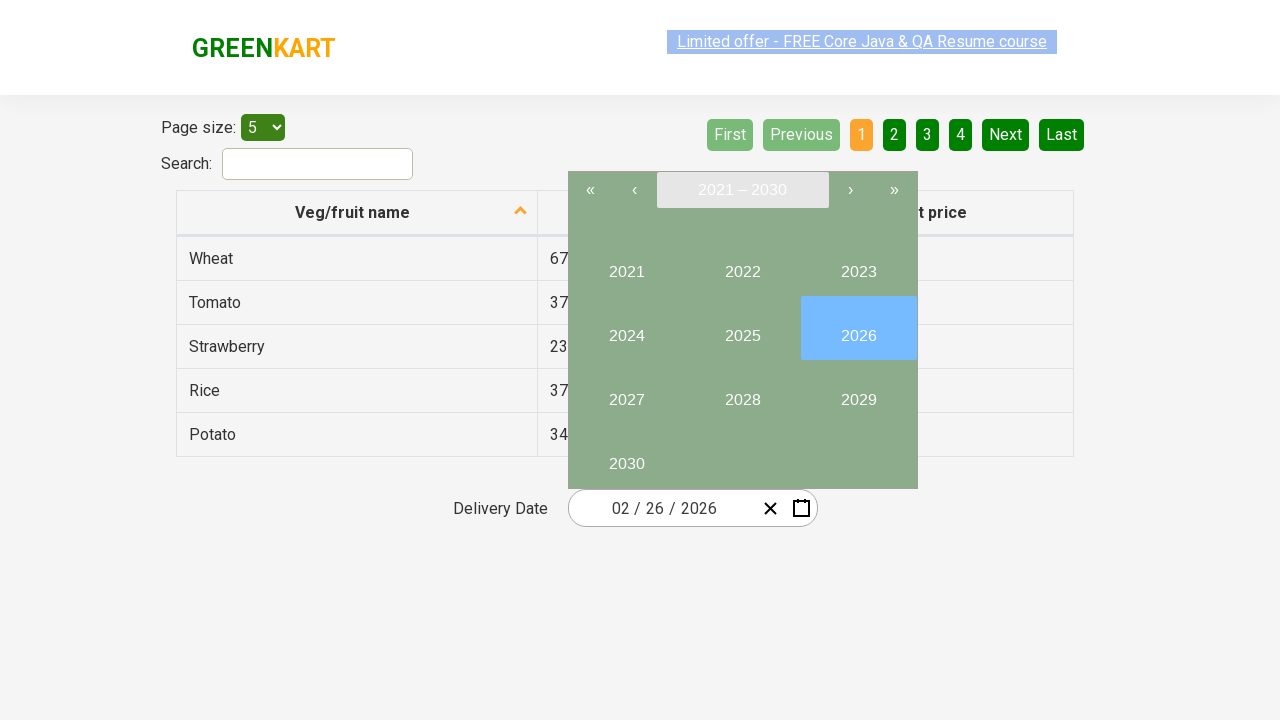

Clicked next button to navigate to next set of years at (850, 190) on .react-calendar__navigation__next-button
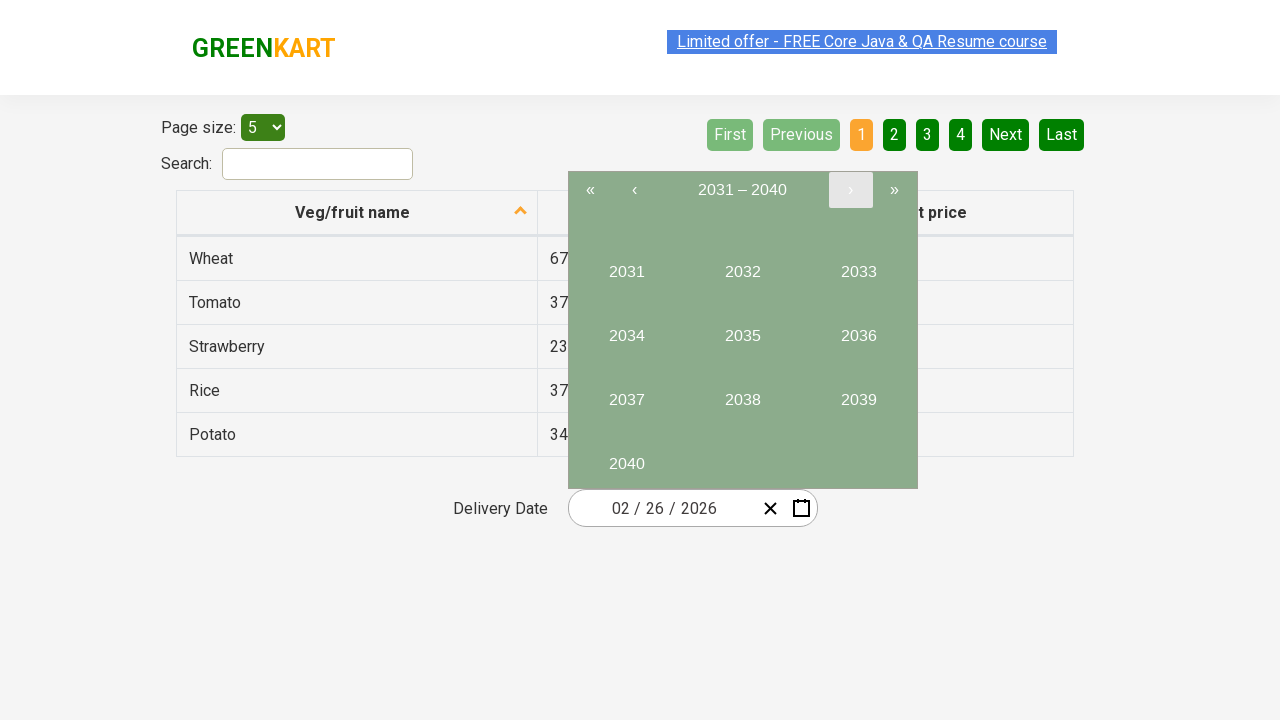

Selected year 2035 at (742, 328) on button:text('2035')
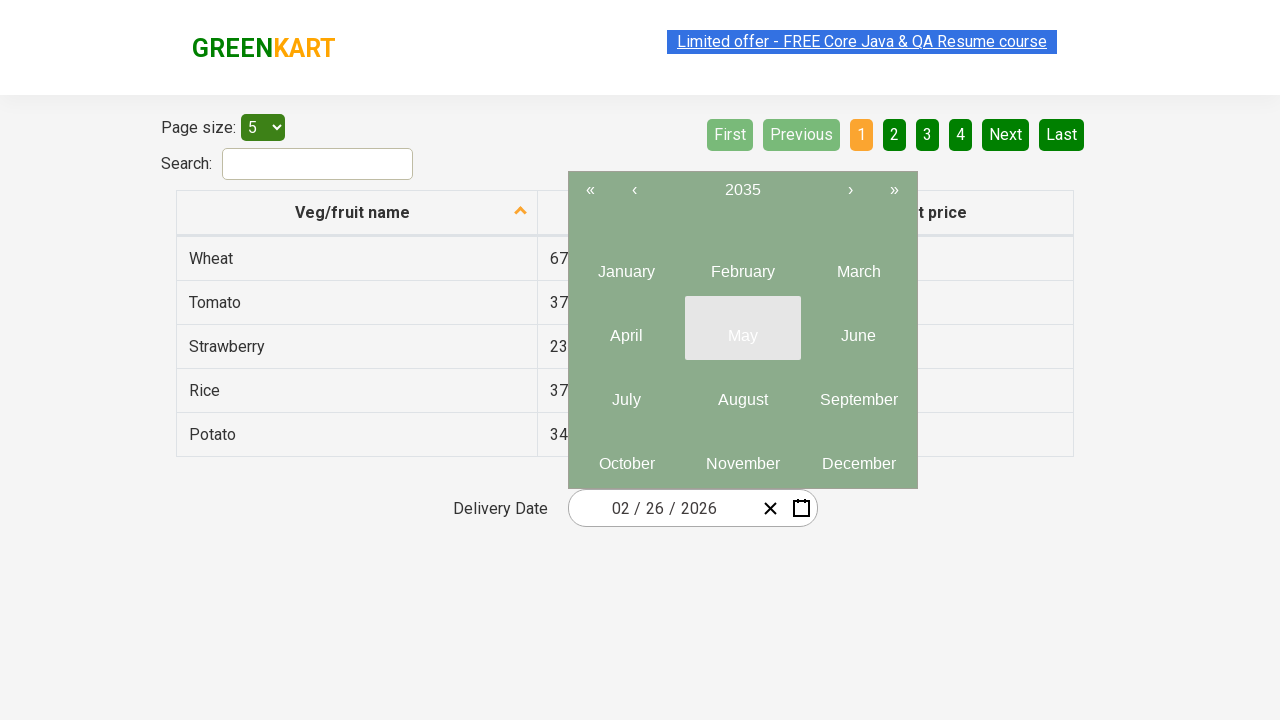

Selected August (8th month) at (742, 392) on .react-calendar__year-view__months__month >> nth=7
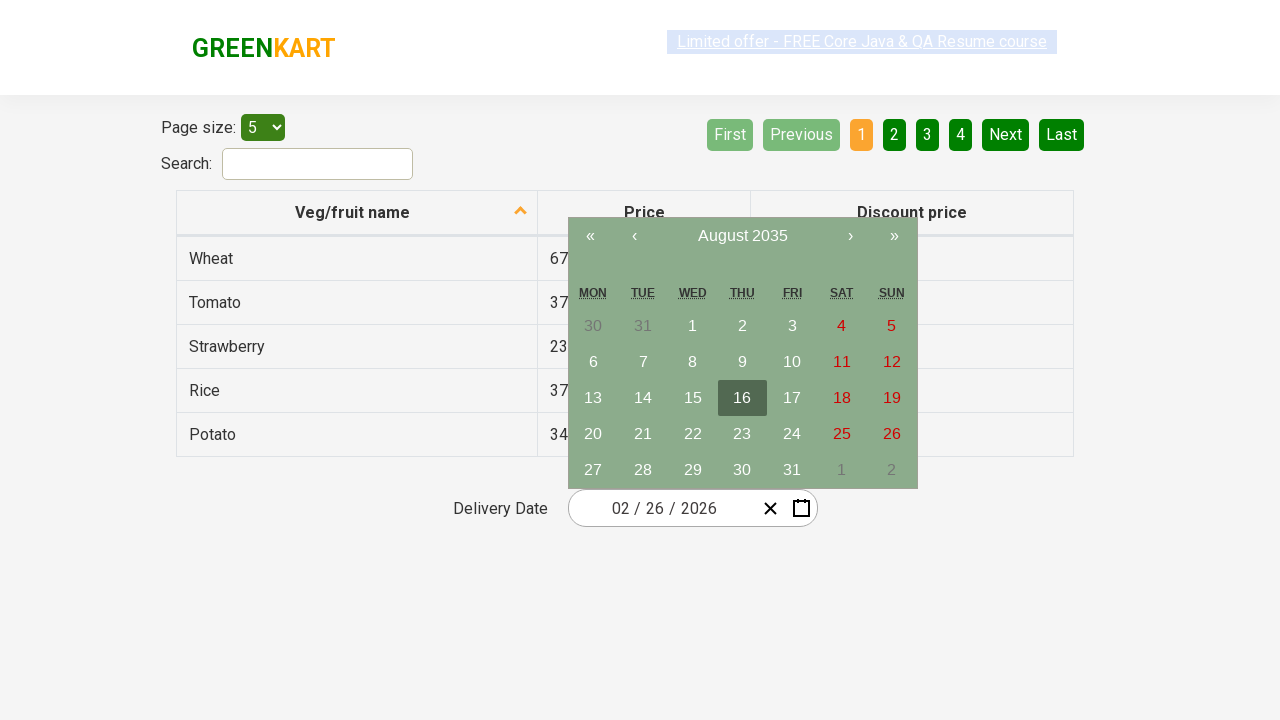

Selected day 22 at (693, 434) on abbr:text('22')
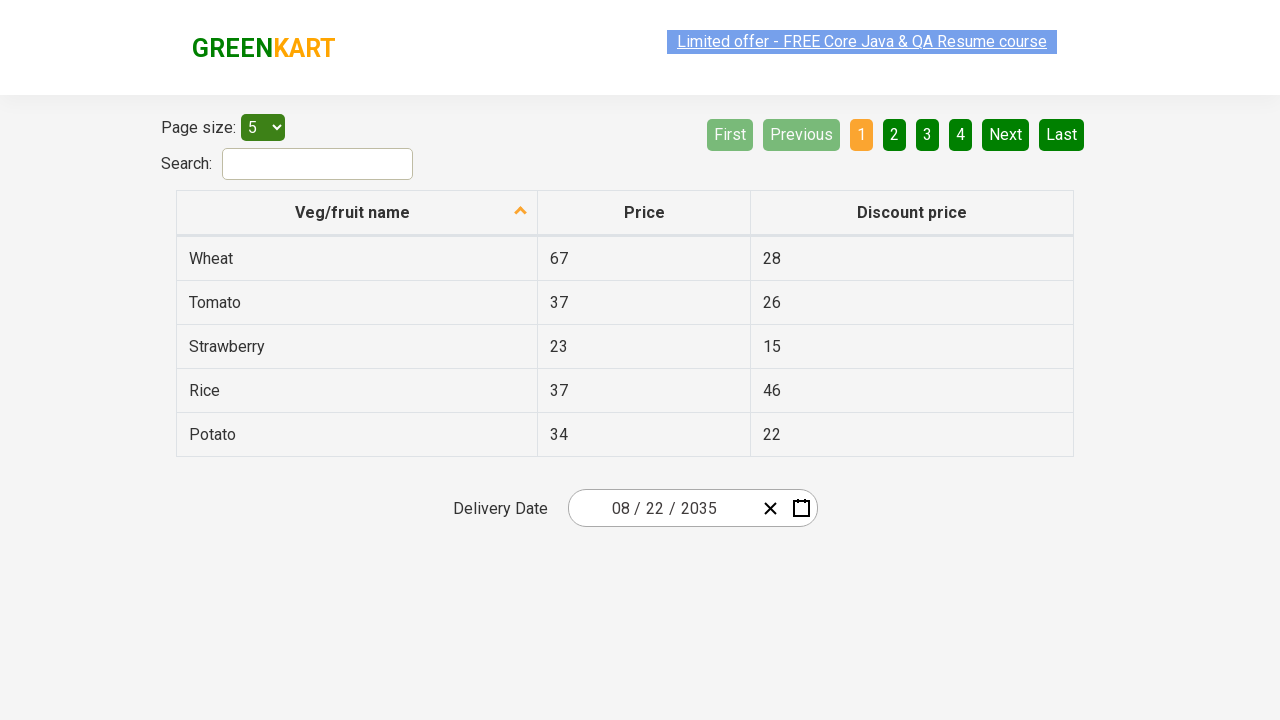

Located month input field
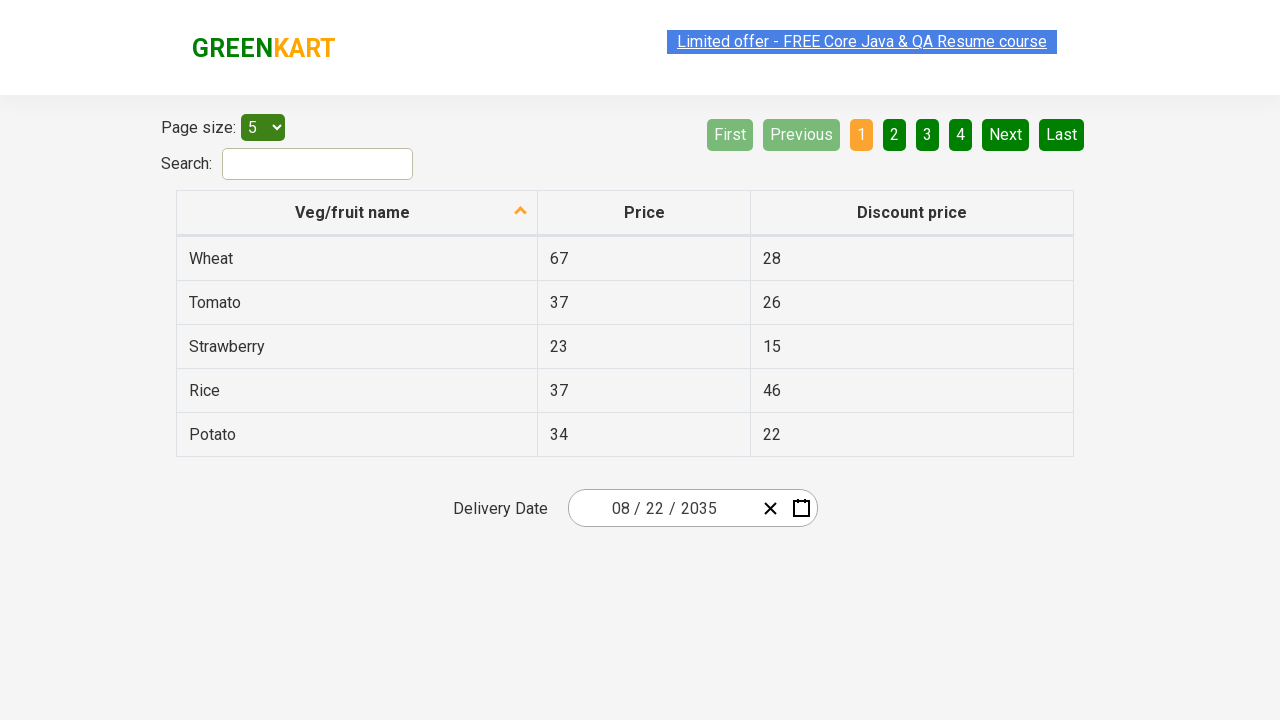

Located day input field
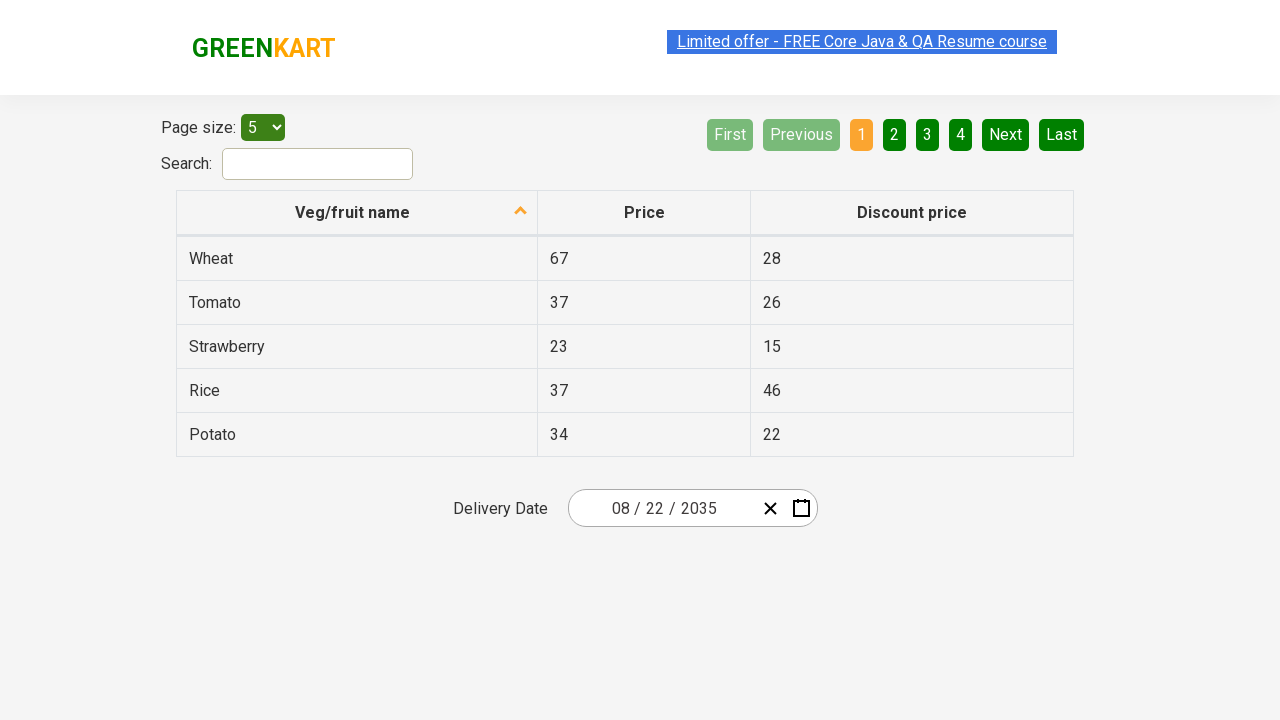

Located year input field
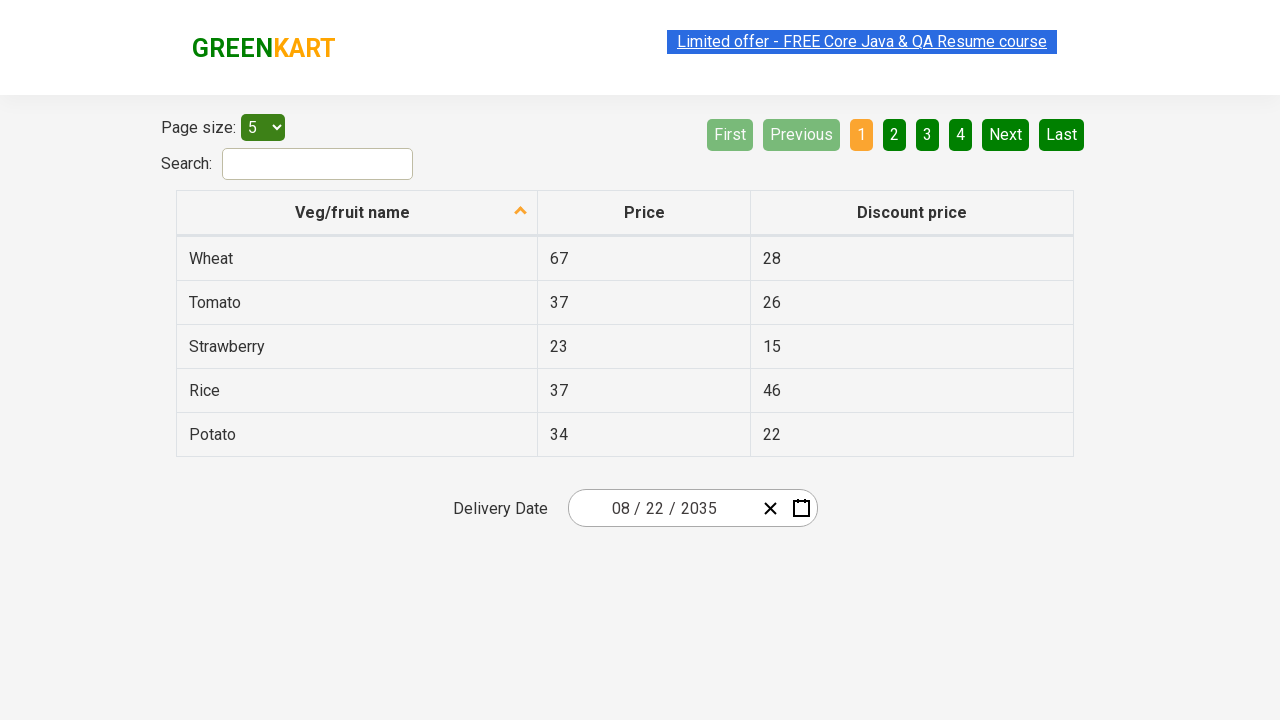

Verified month value is 8
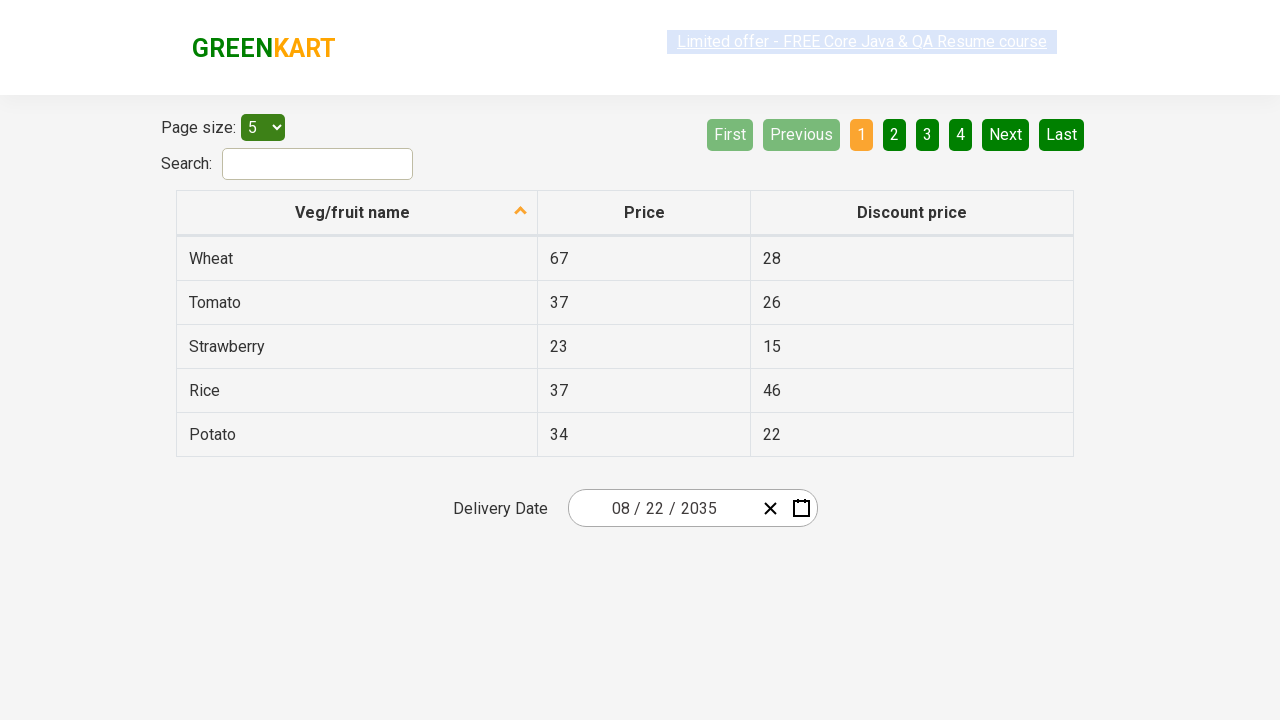

Verified day value is 22
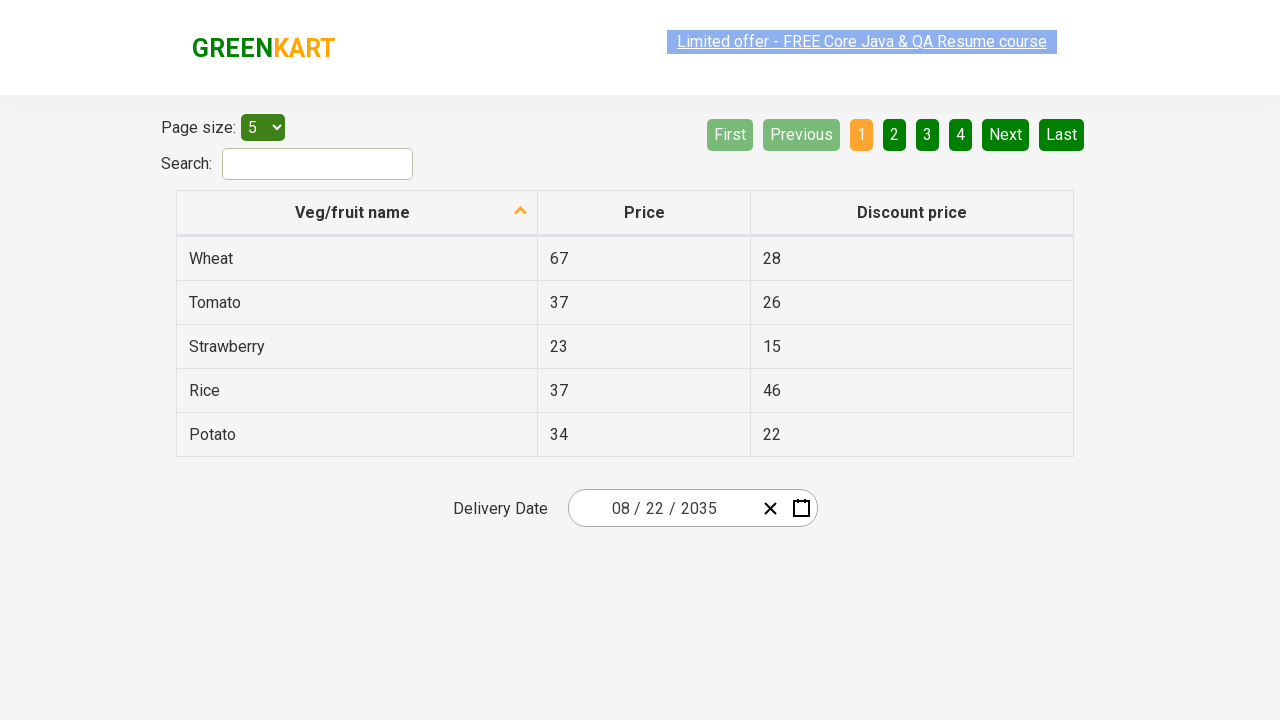

Verified year value is 2035
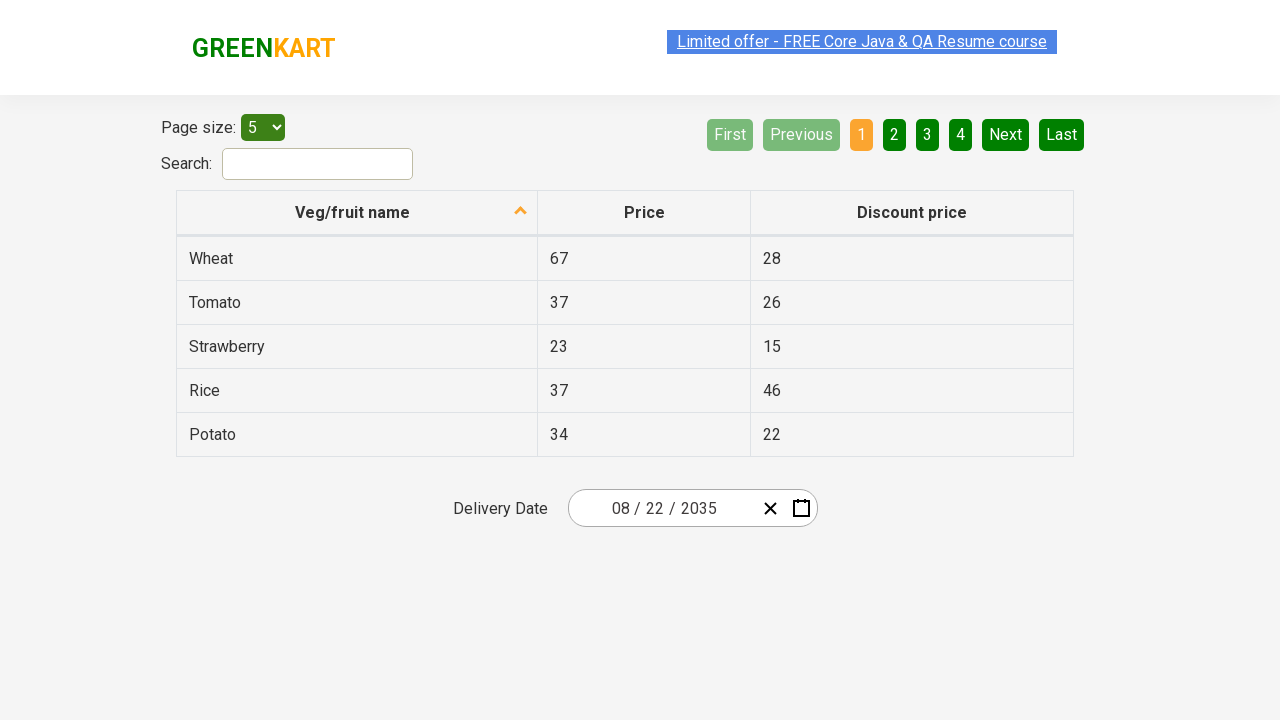

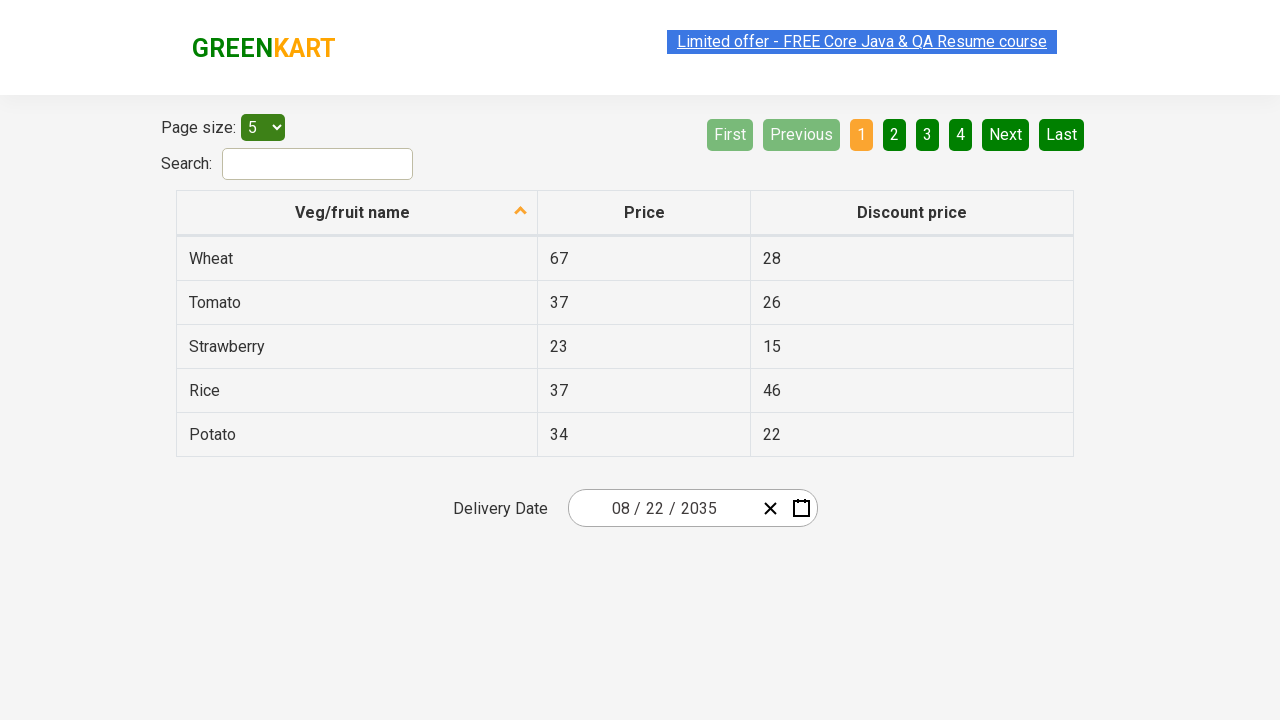